Tests a simple datepicker by switching to an iframe, clicking the datepicker input to open the calendar, and selecting a date from the calendar table.

Starting URL: https://www.globalsqa.com/demo-site/datepicker/#Simple%20Date%20Picker

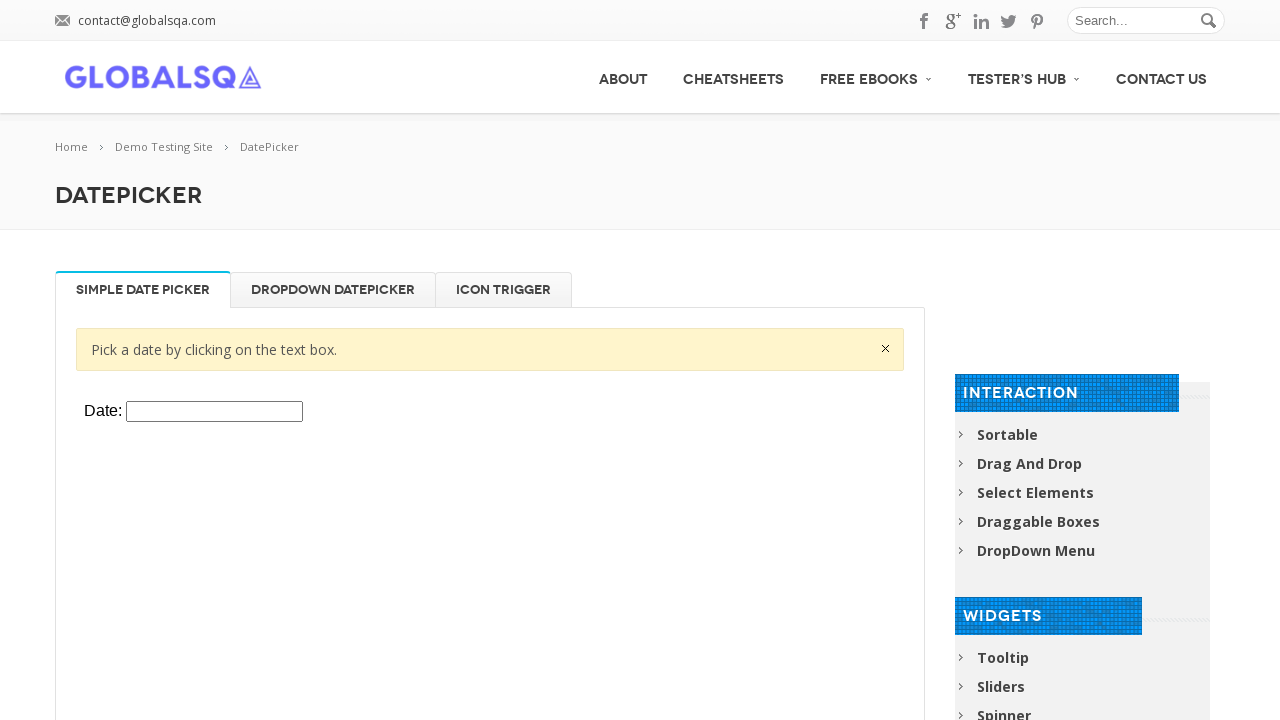

Located iframe containing the datepicker
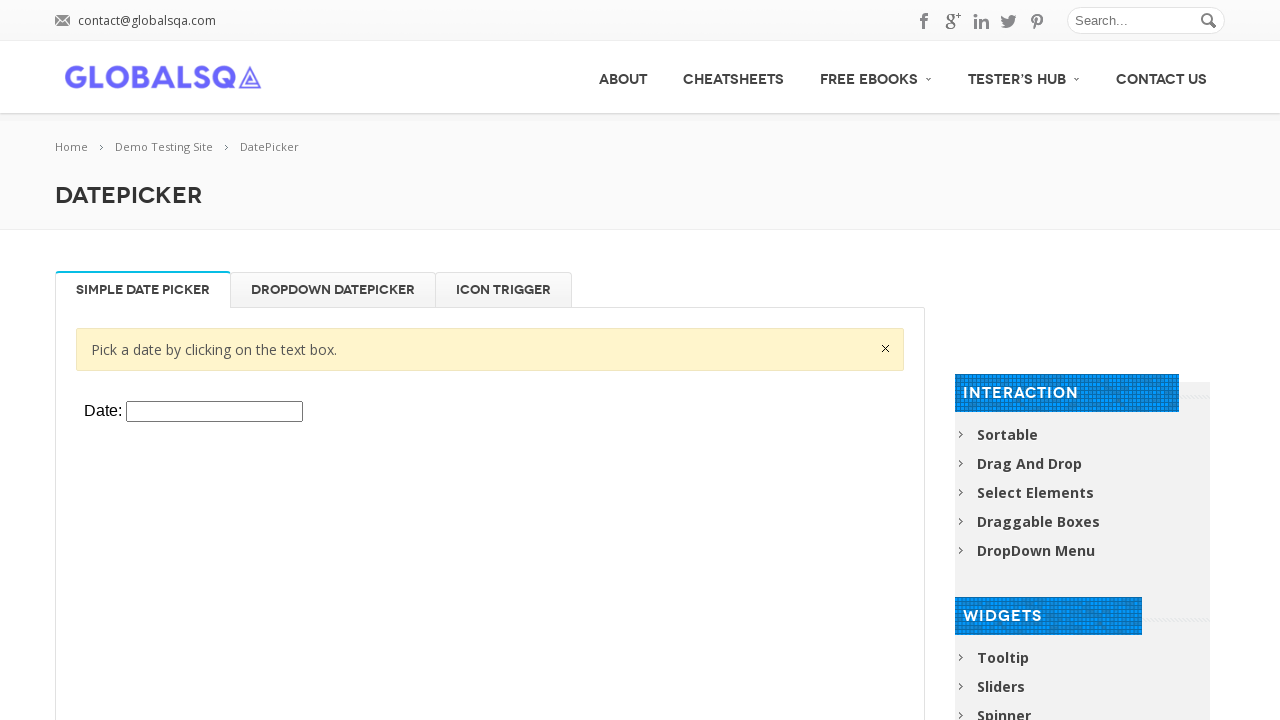

Clicked datepicker input to open calendar at (214, 412) on xpath=//div[@class='resp-tabs-container']/div[1]/p/iframe >> internal:control=en
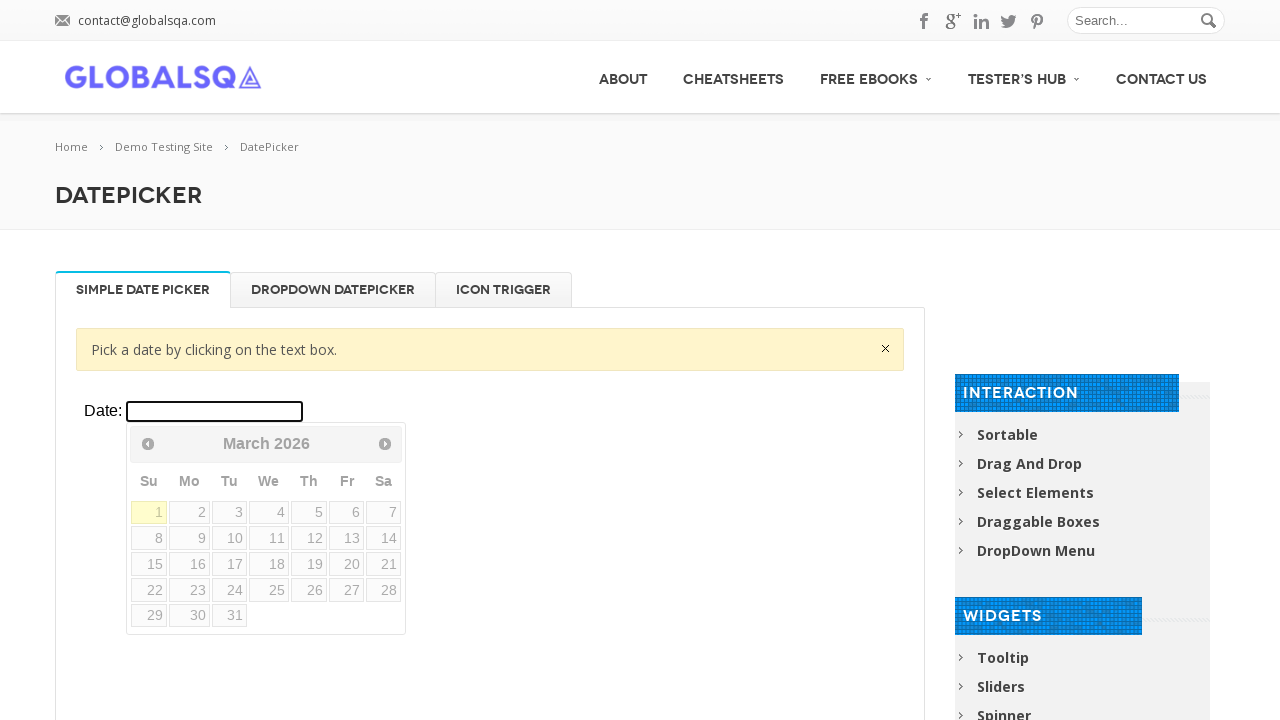

Selected date from calendar (3rd row, 3rd column) at (229, 564) on xpath=//div[@class='resp-tabs-container']/div[1]/p/iframe >> internal:control=en
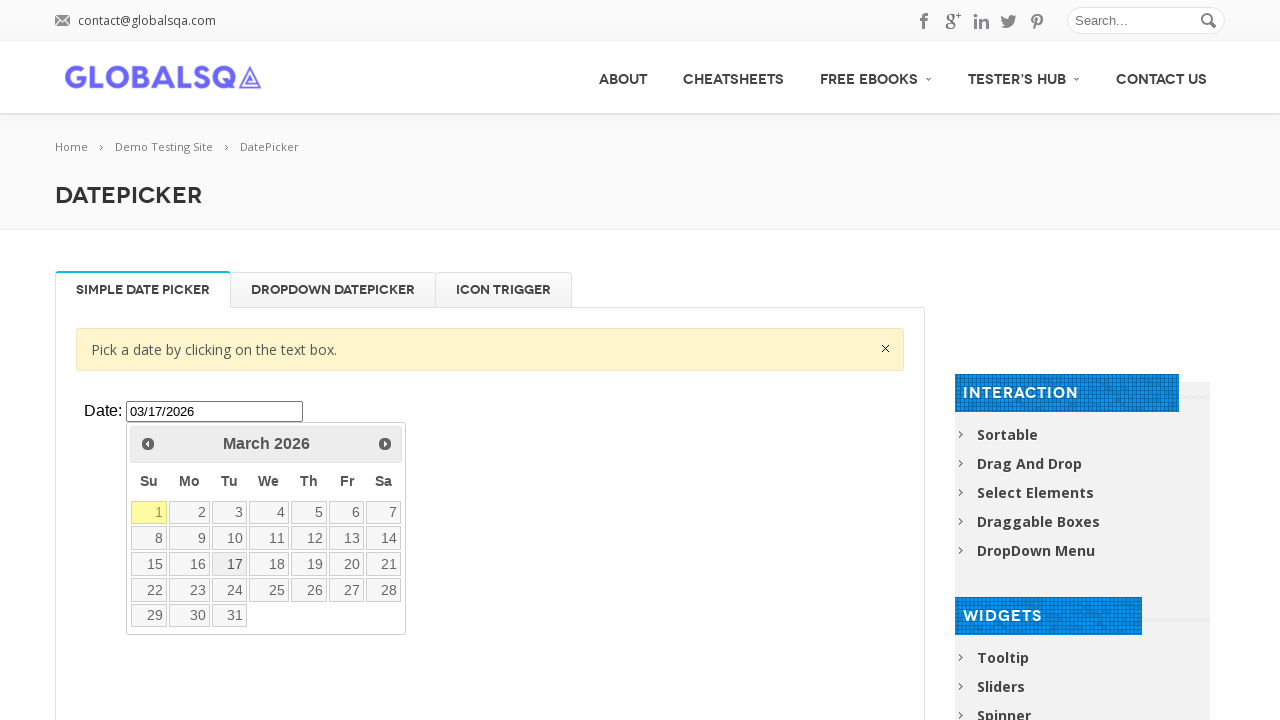

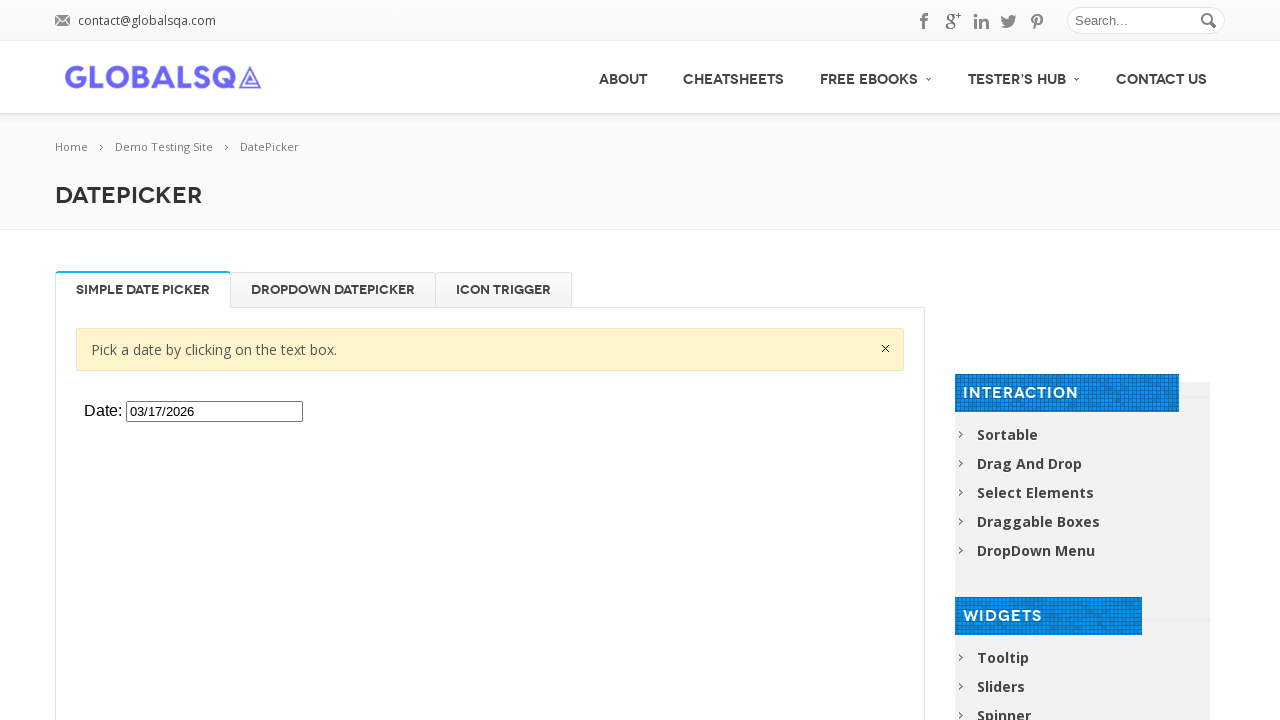